Verifies that the market cap table loads and displays company rows on the BSE market info page

Starting URL: https://www.moneycontrol.com/stocks/marketinfo/marketcap/bse/index.html

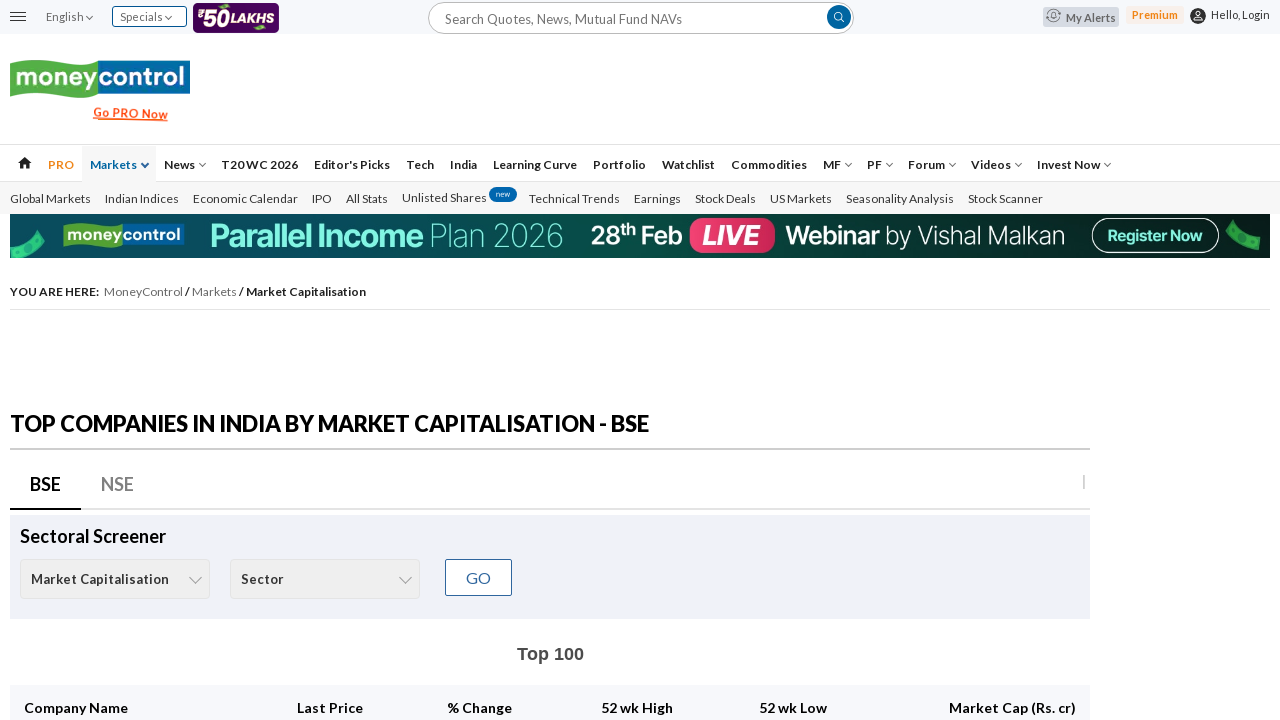

Navigated to BSE market info page
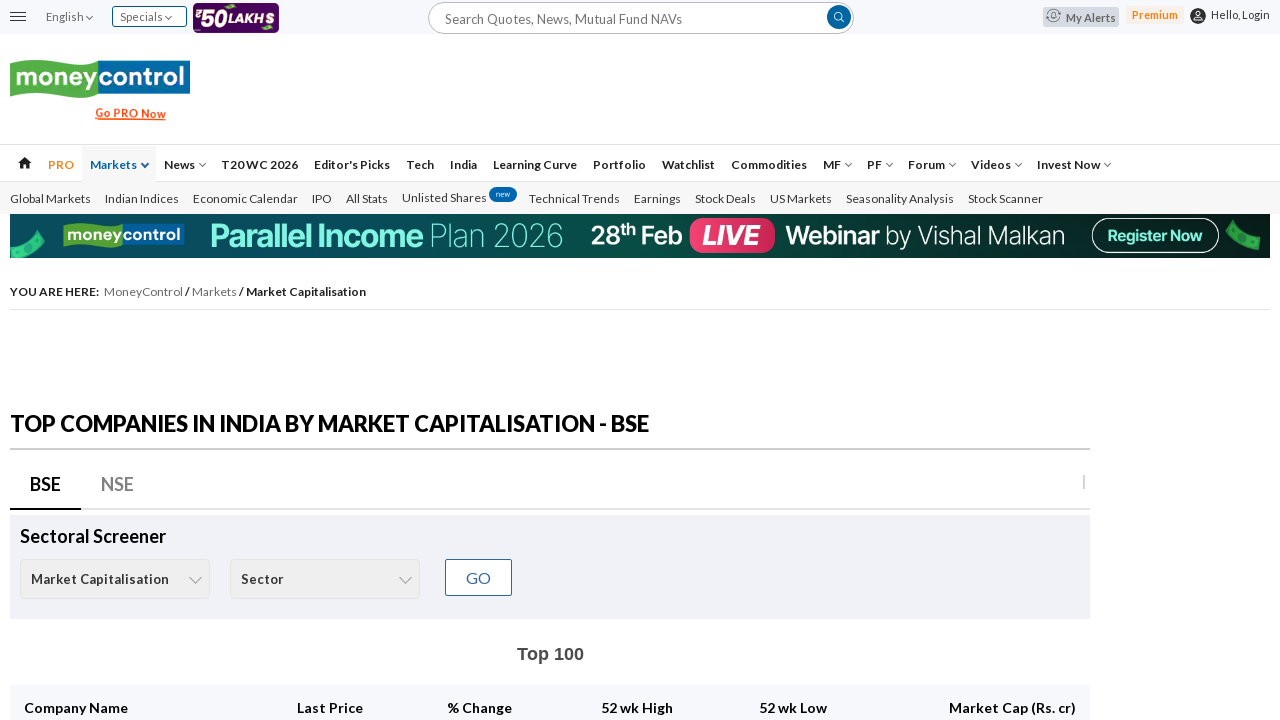

Market cap table loaded successfully
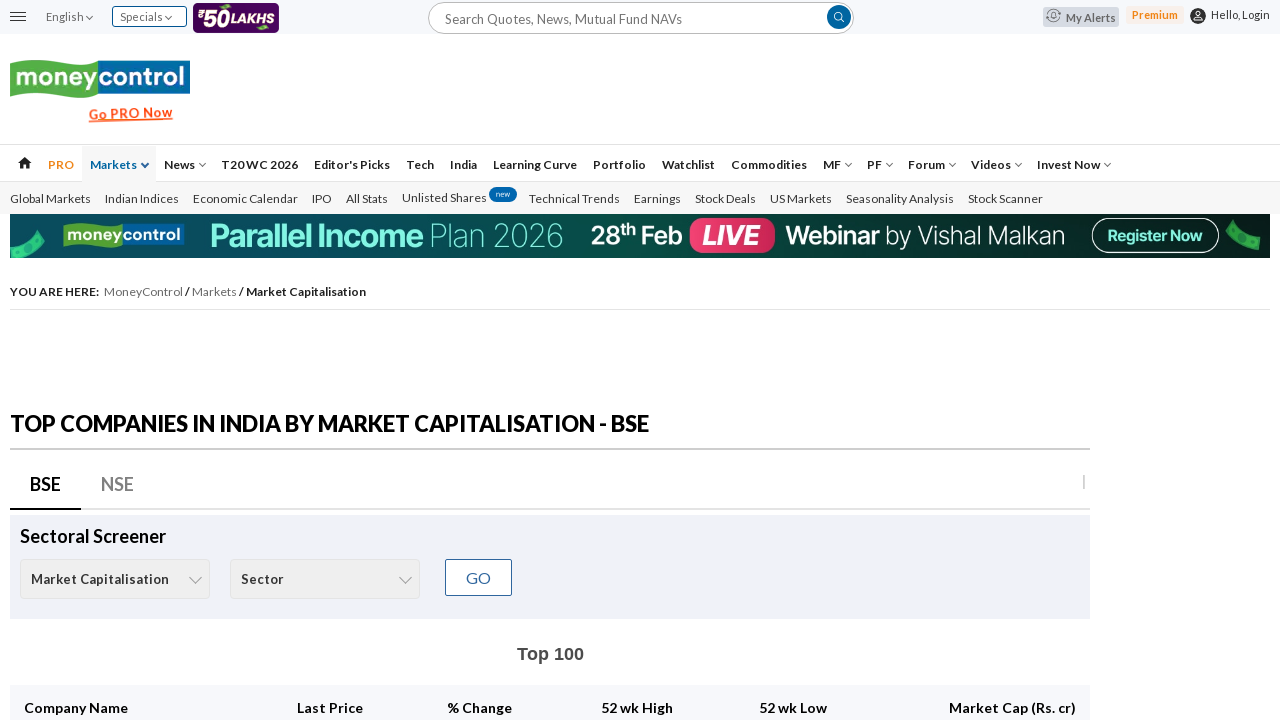

First company row verified and visible in market cap table
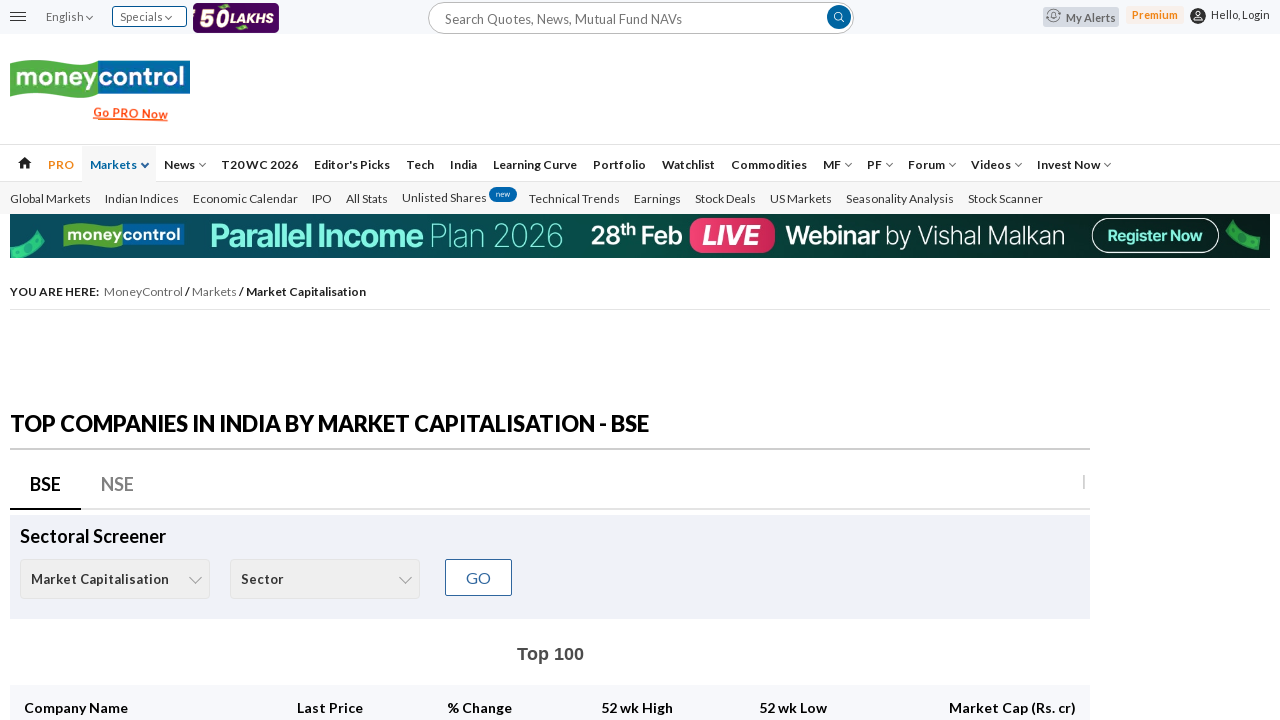

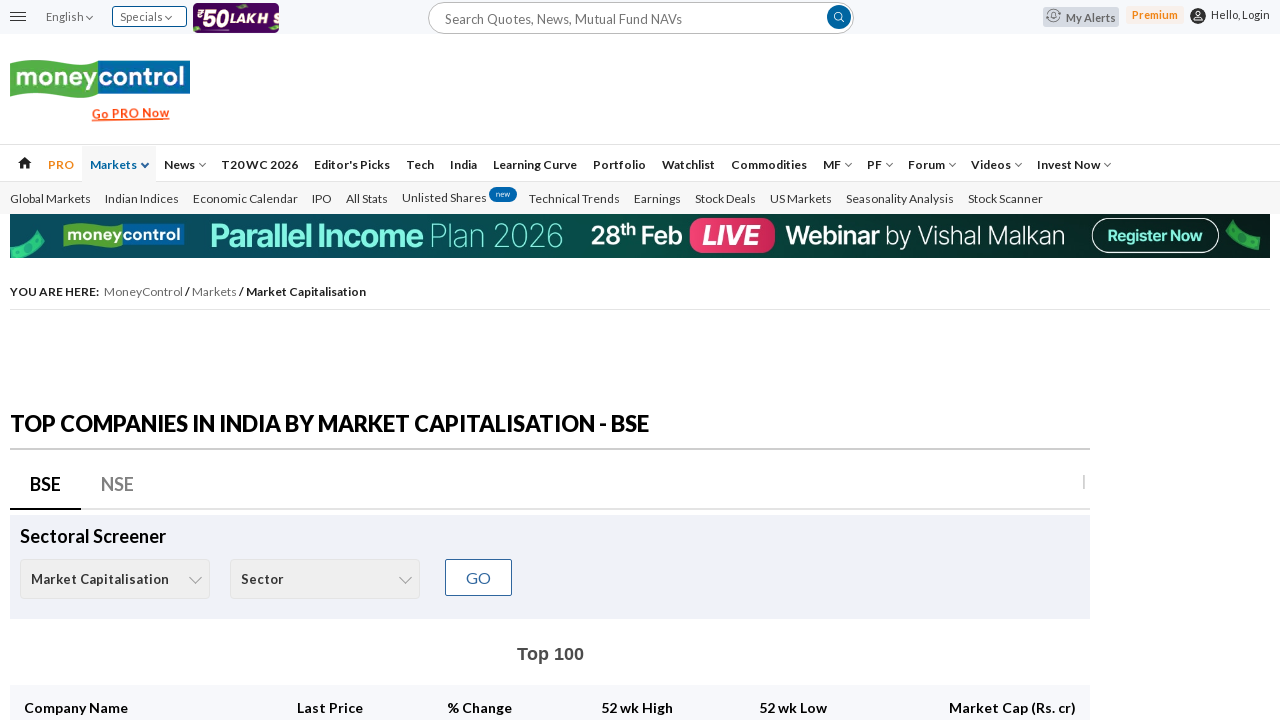